Navigates to the EPAM landing page and verifies the correct URL is displayed

Starting URL: https://www.epam.com/

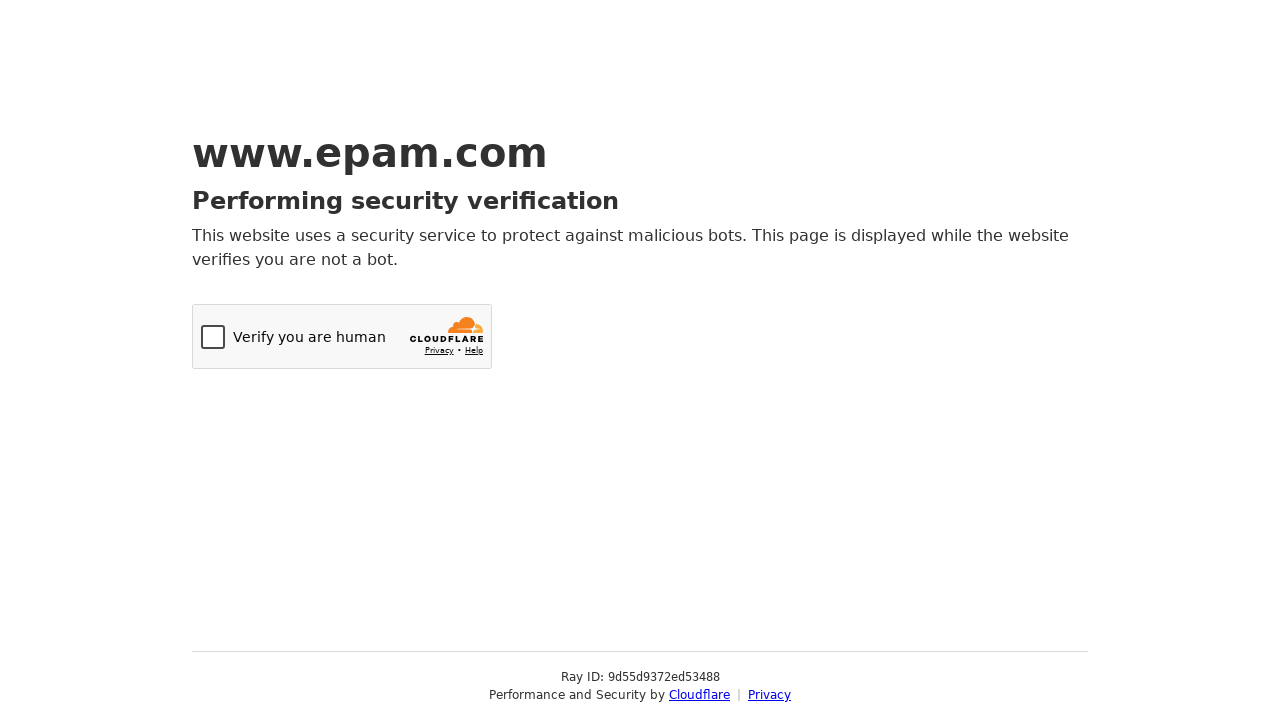

Navigated to EPAM landing page
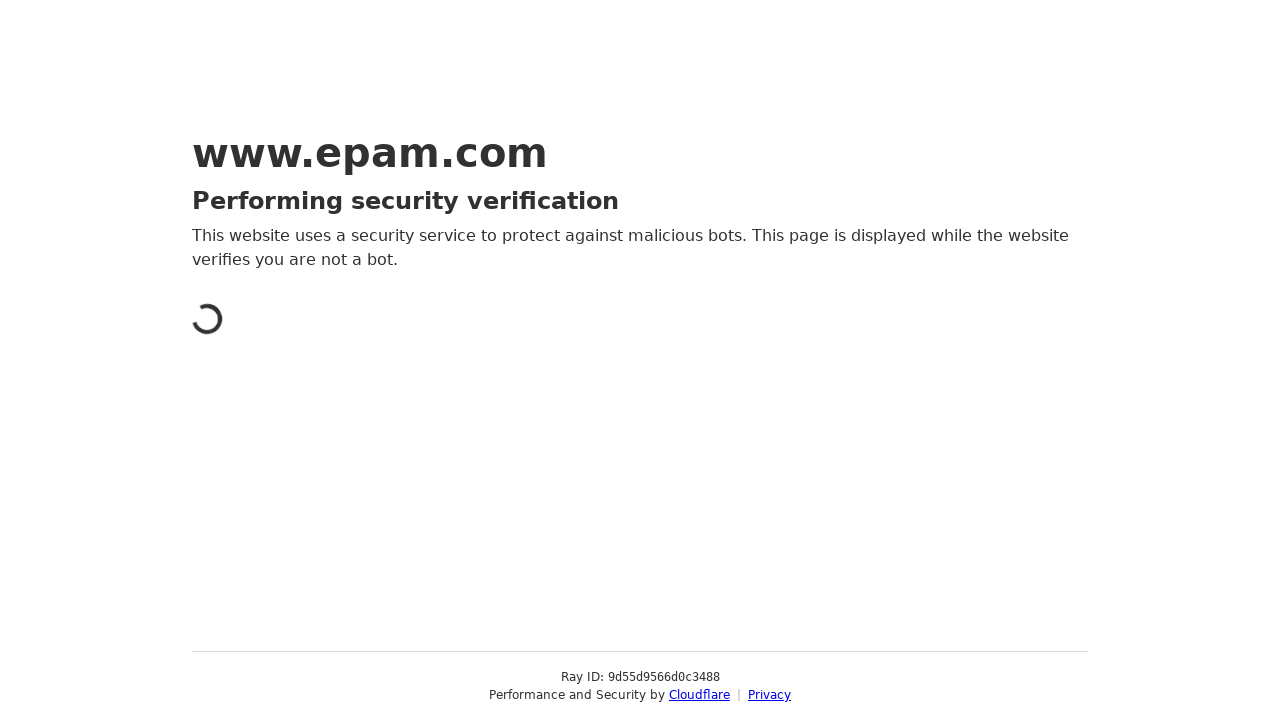

Verified that the correct landing page URL is displayed
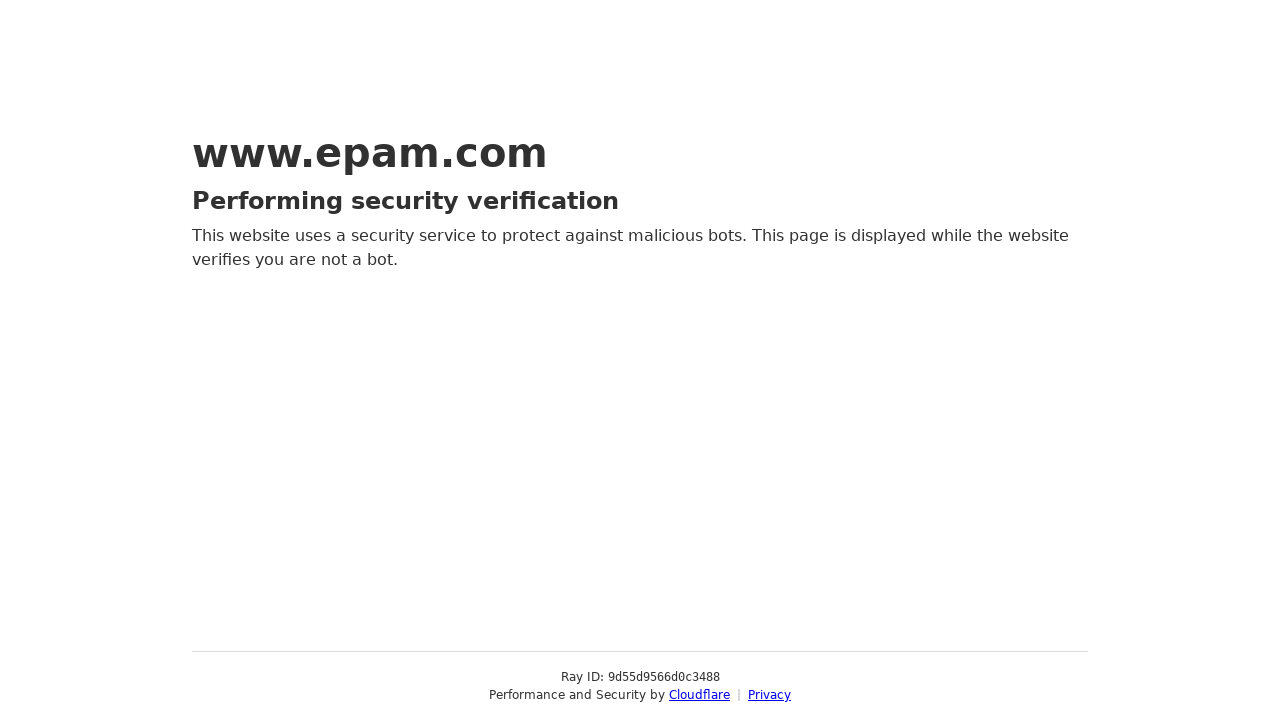

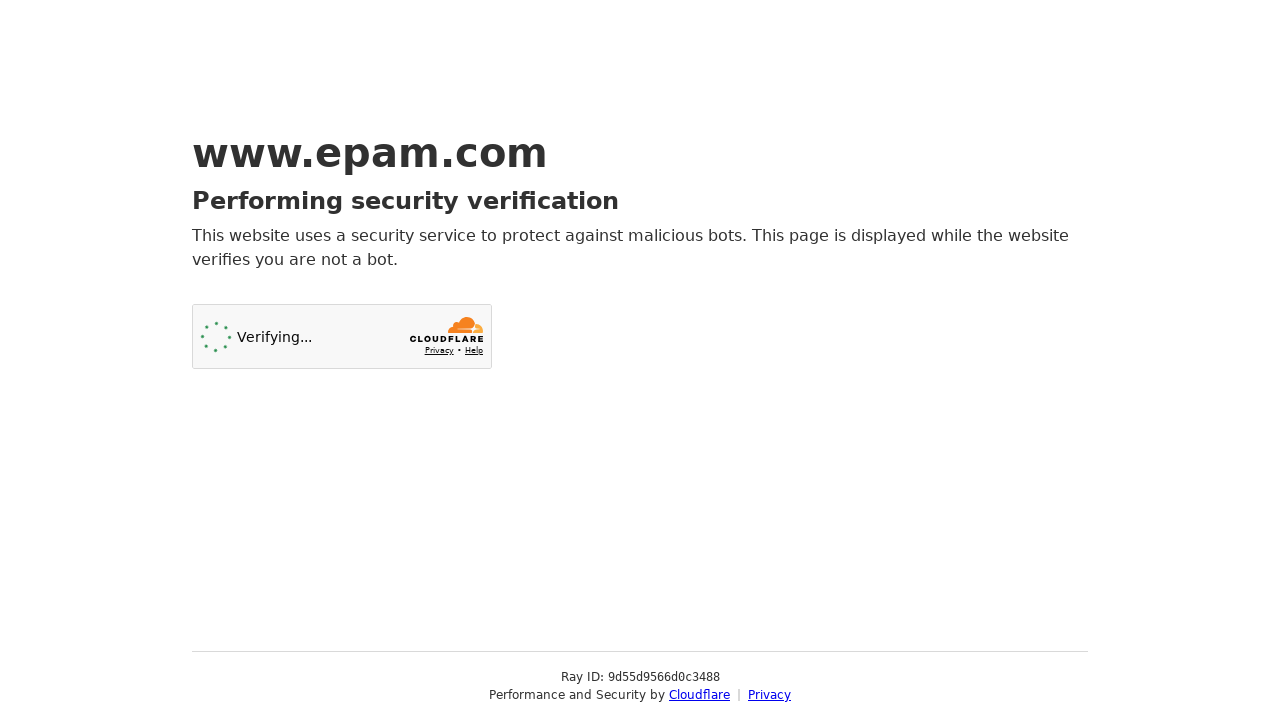